Tests tab navigation with Shift modifier for toolbar buttons in the Elan IDE

Starting URL: https://elan-language.github.io/LanguageAndIDE/

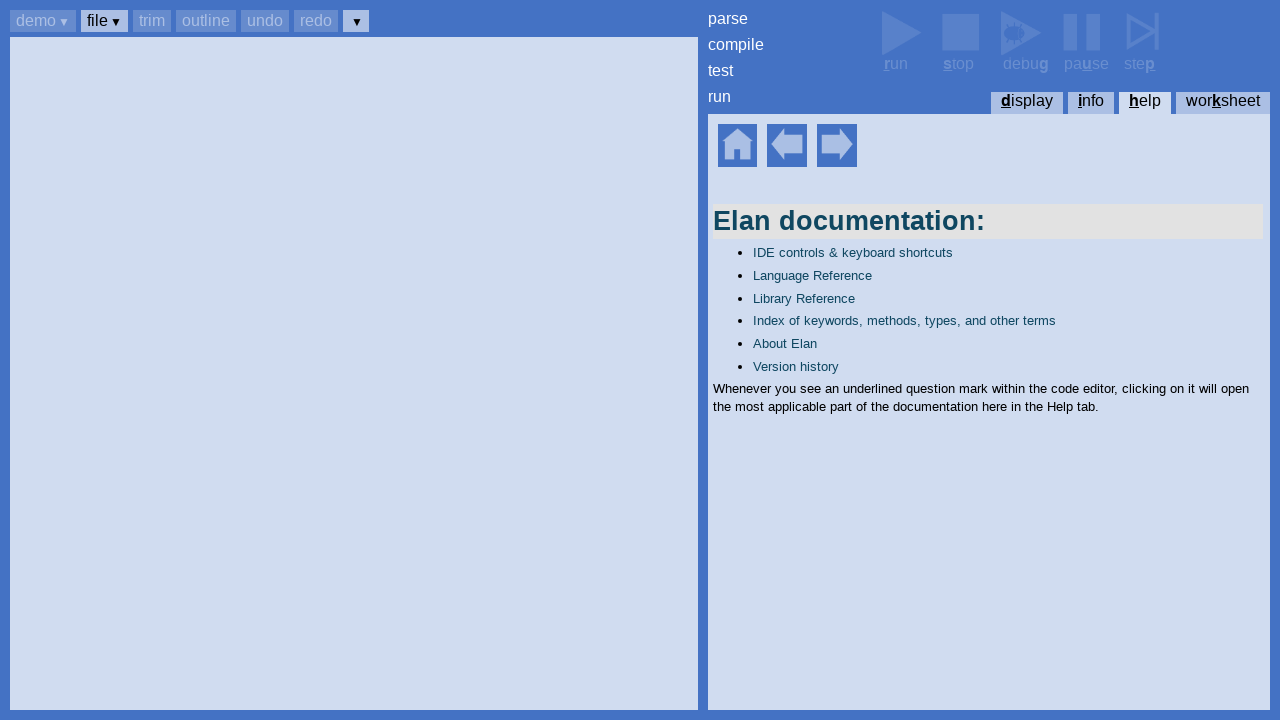

Set up dialog handler to accept dialogs
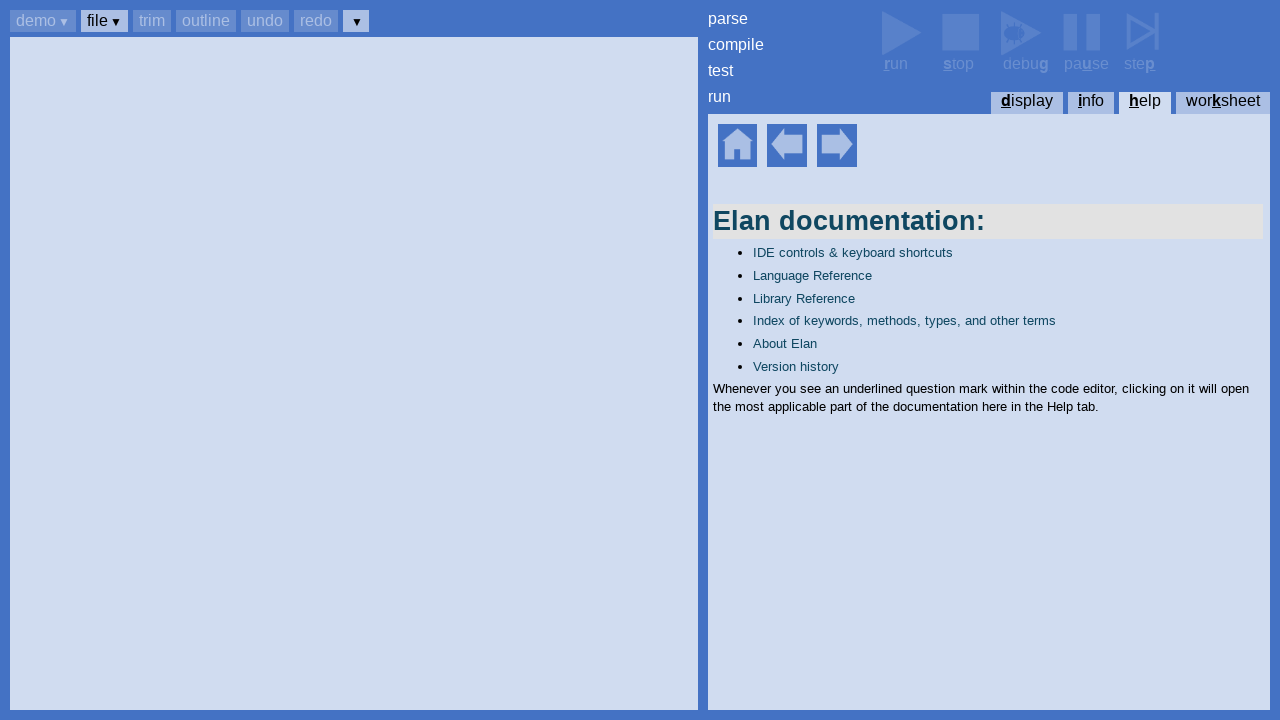

Waited for help home element to be visible
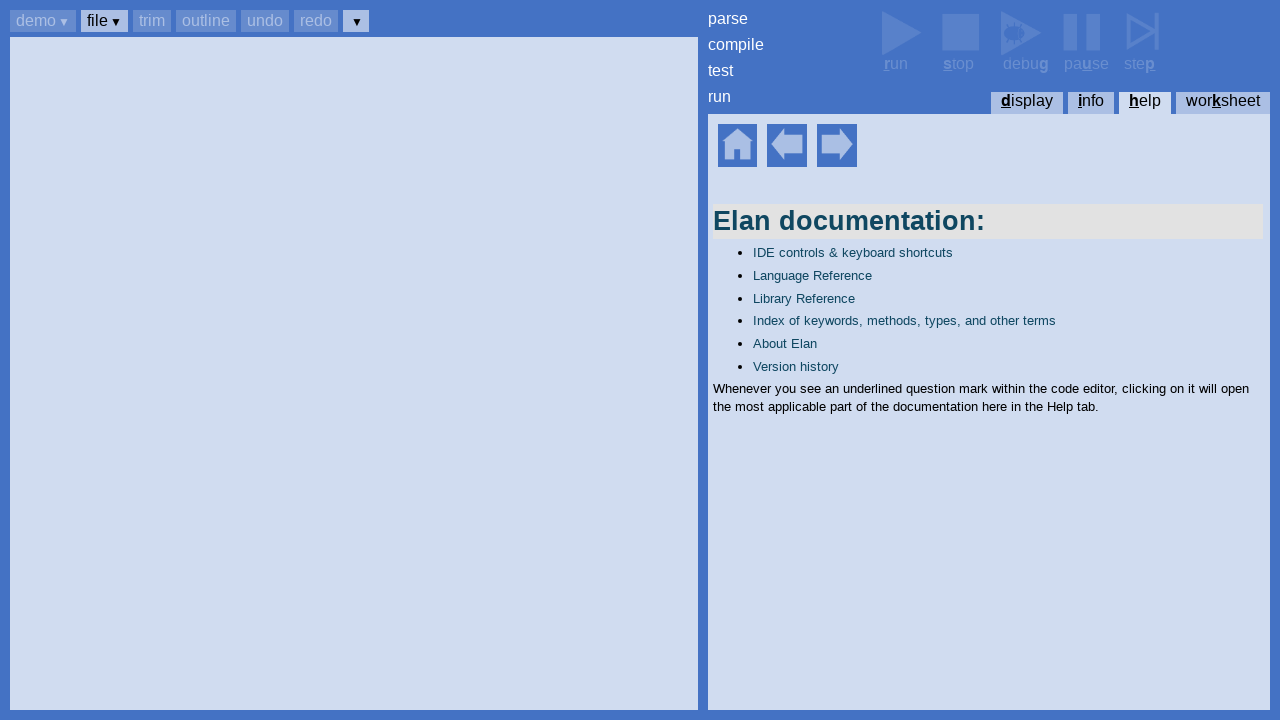

Pressed Ctrl+Shift+B to focus toolbar
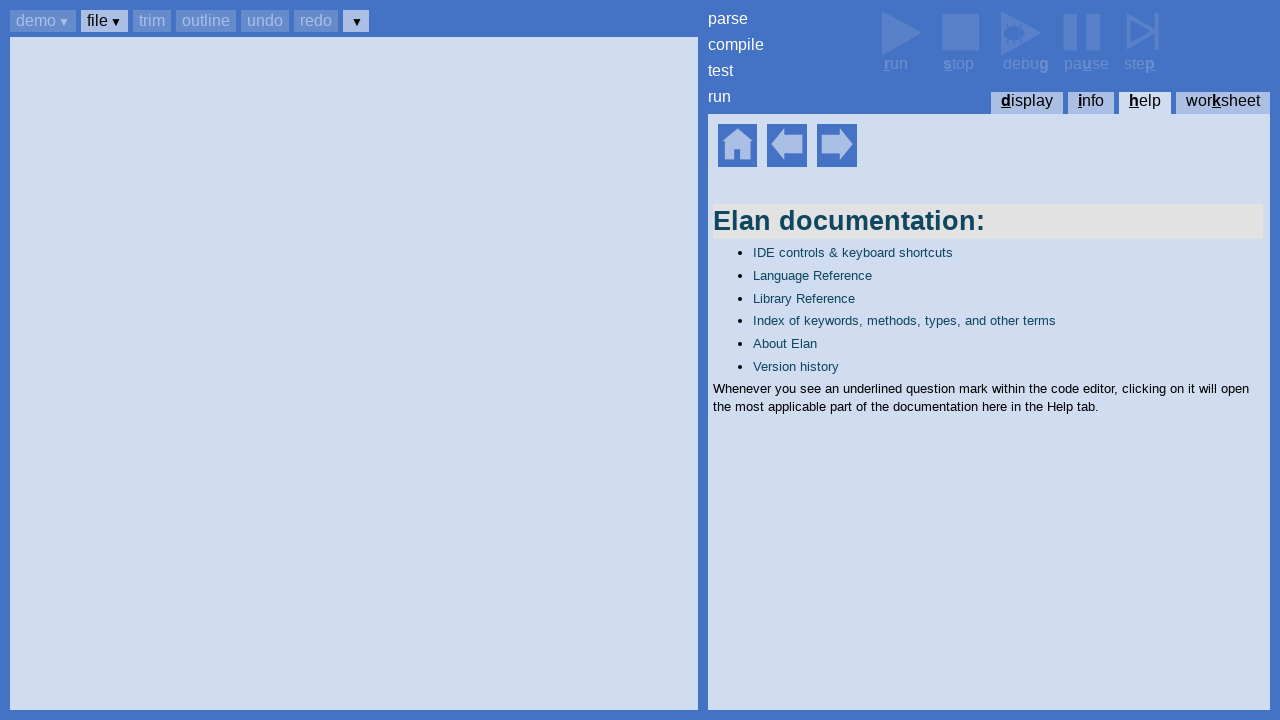

Pressed Tab to navigate to next toolbar button (1st)
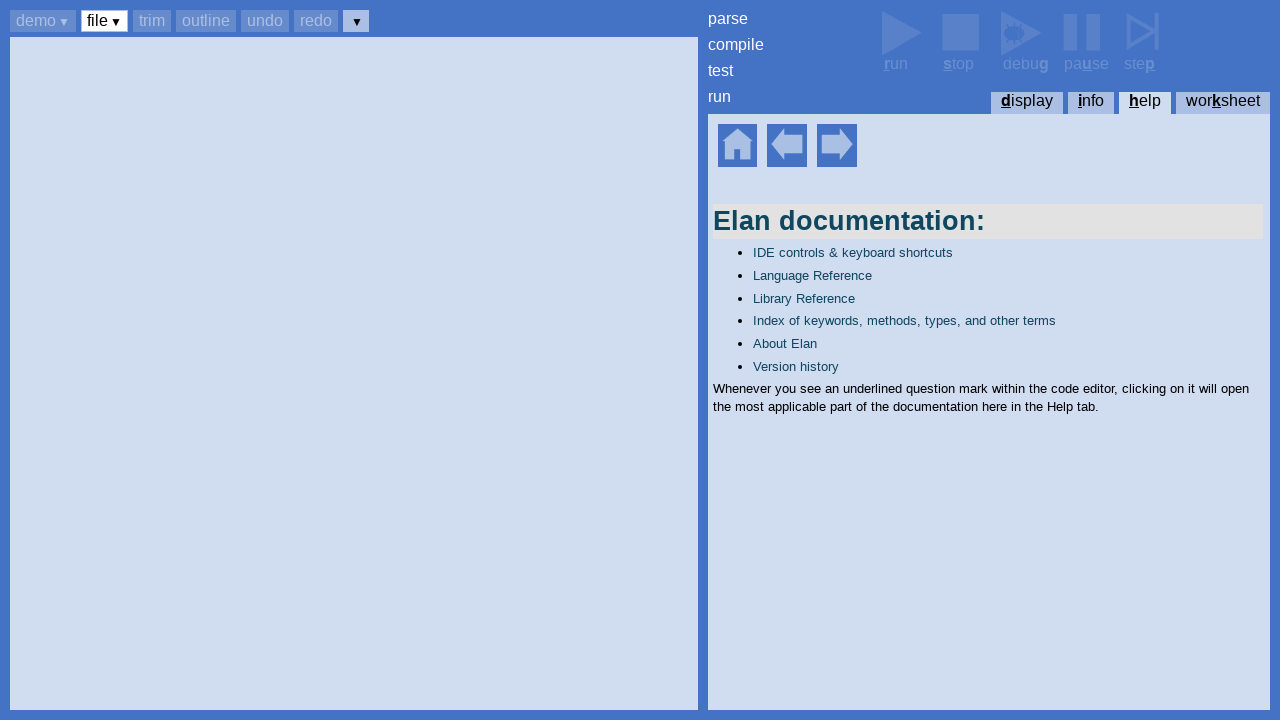

Pressed Tab to navigate to next toolbar button (2nd)
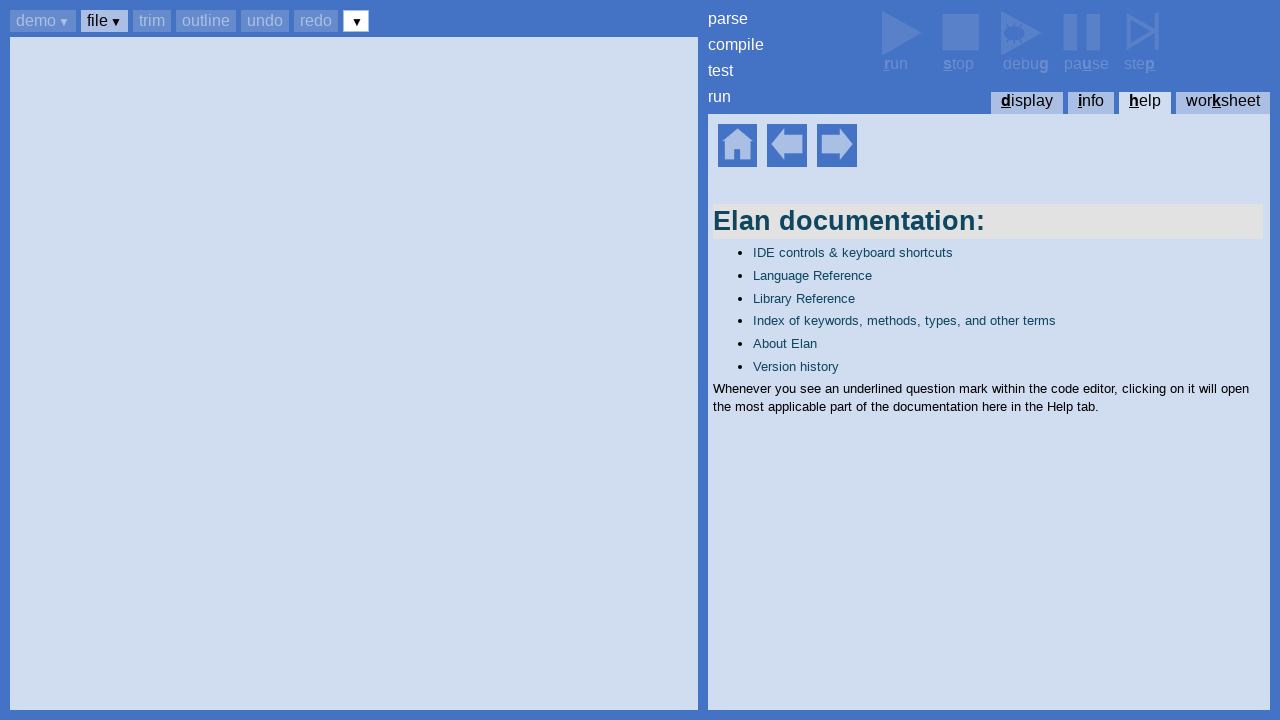

Pressed Tab to navigate to next toolbar button (3rd)
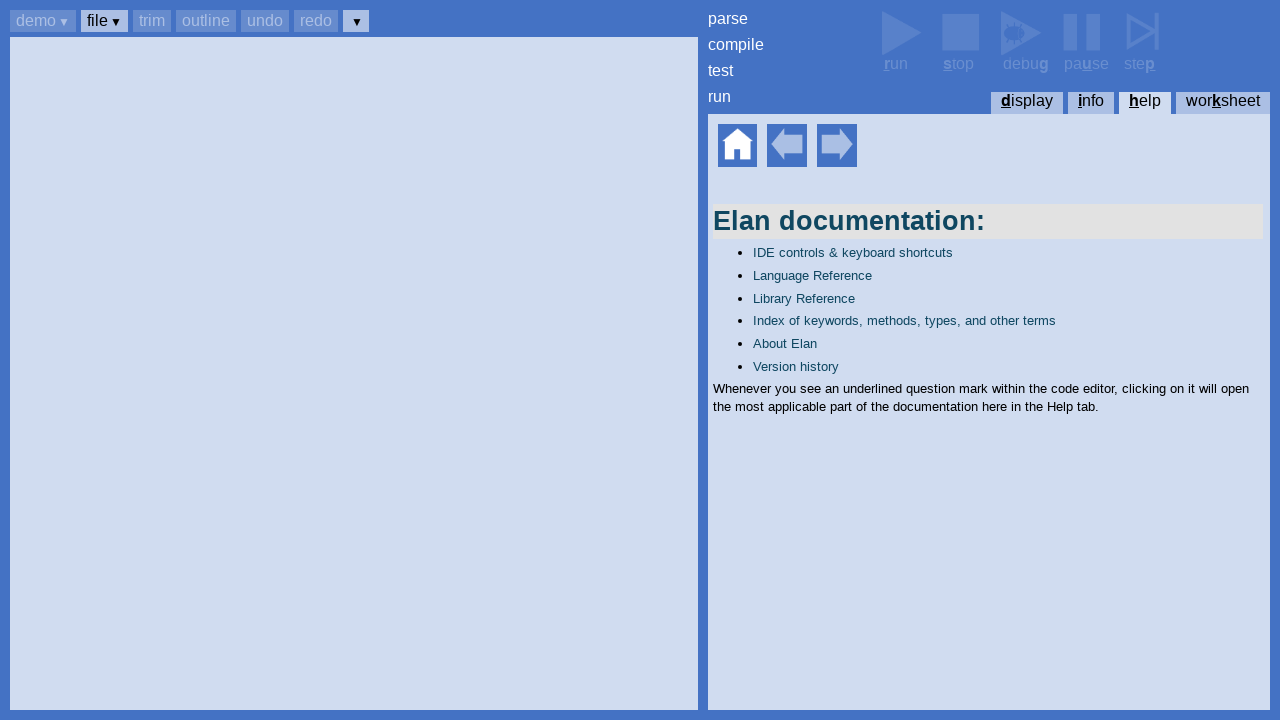

Pressed Tab to navigate to next toolbar button (4th)
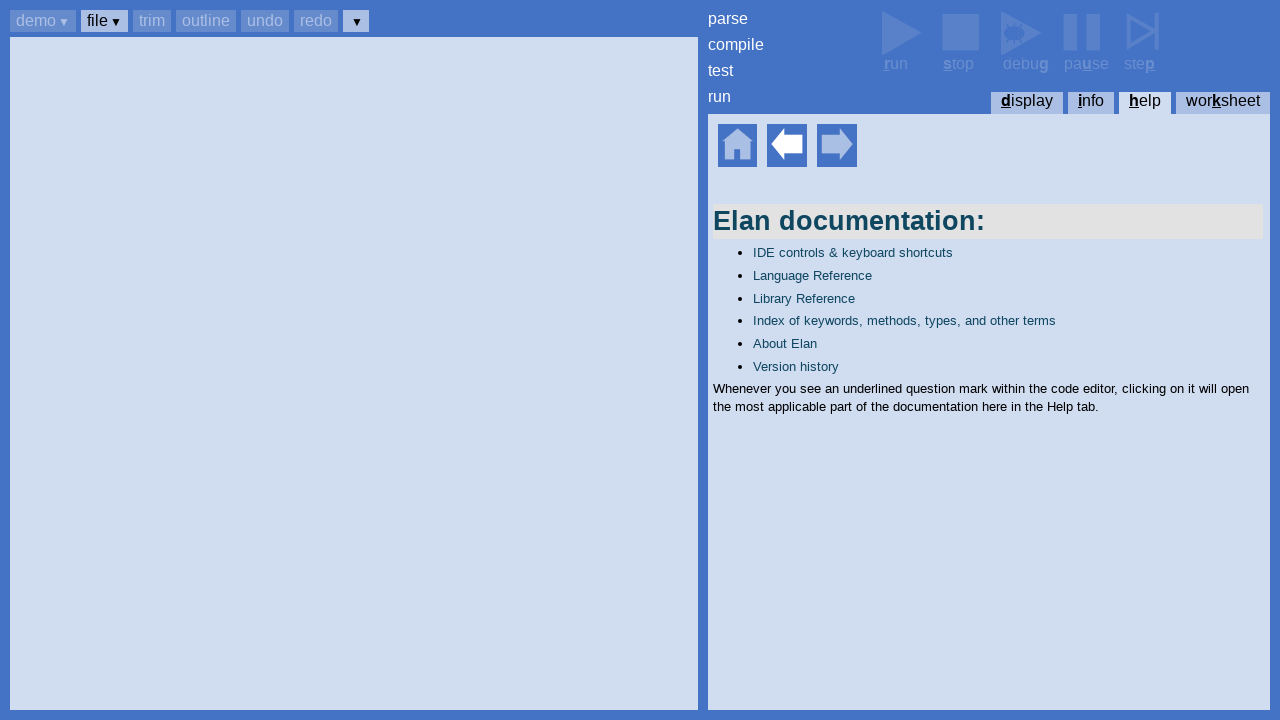

Pressed Tab to navigate to next toolbar button (5th)
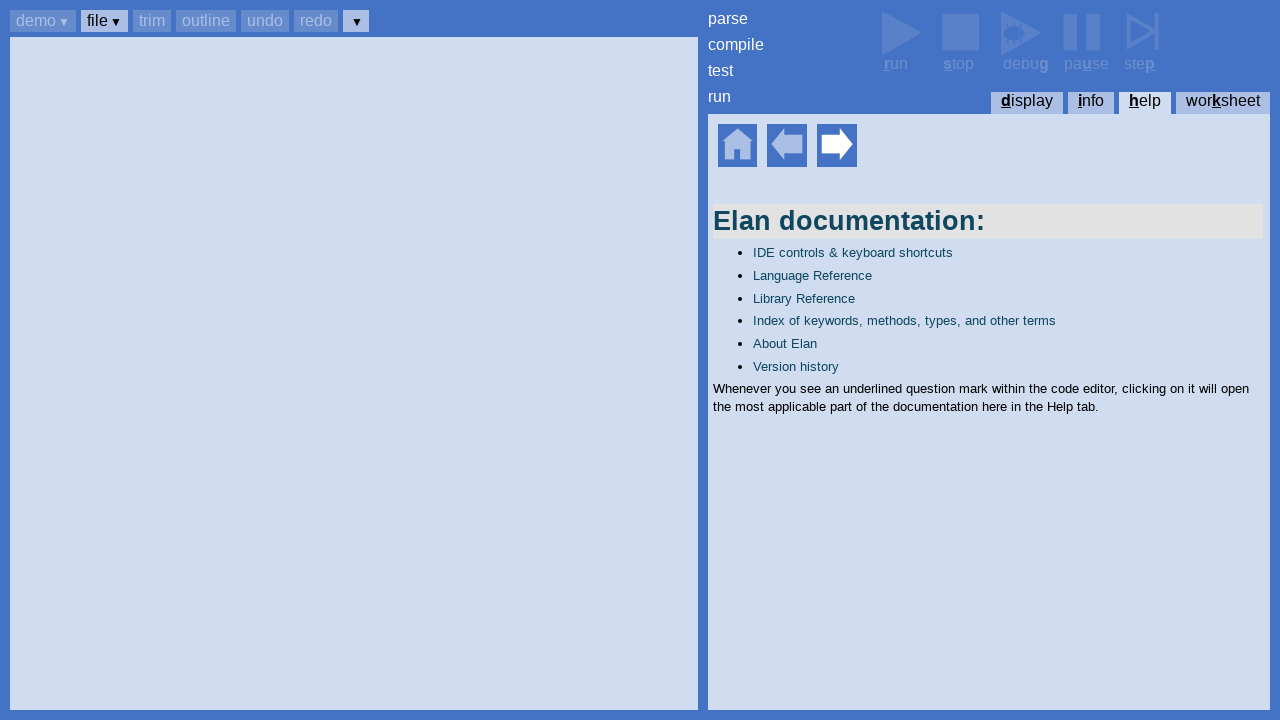

Pressed Tab to navigate to next toolbar button (6th)
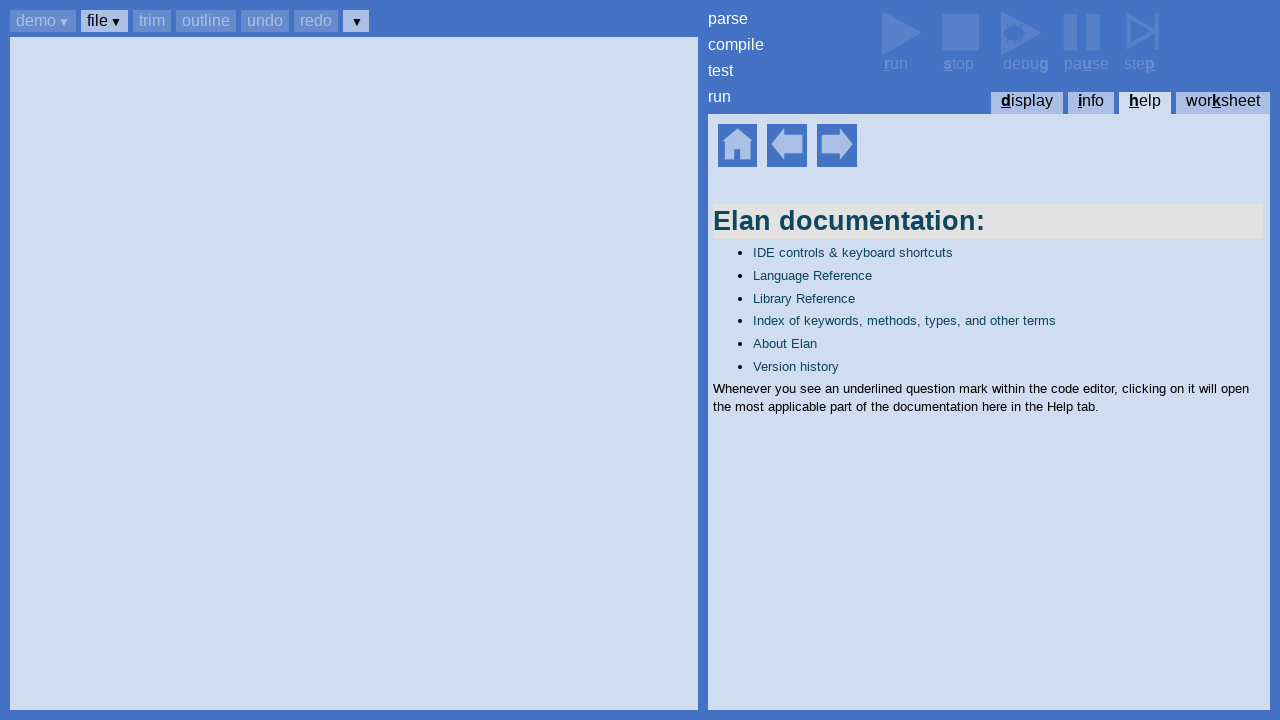

Pressed Ctrl+Shift+D to switch to display panel
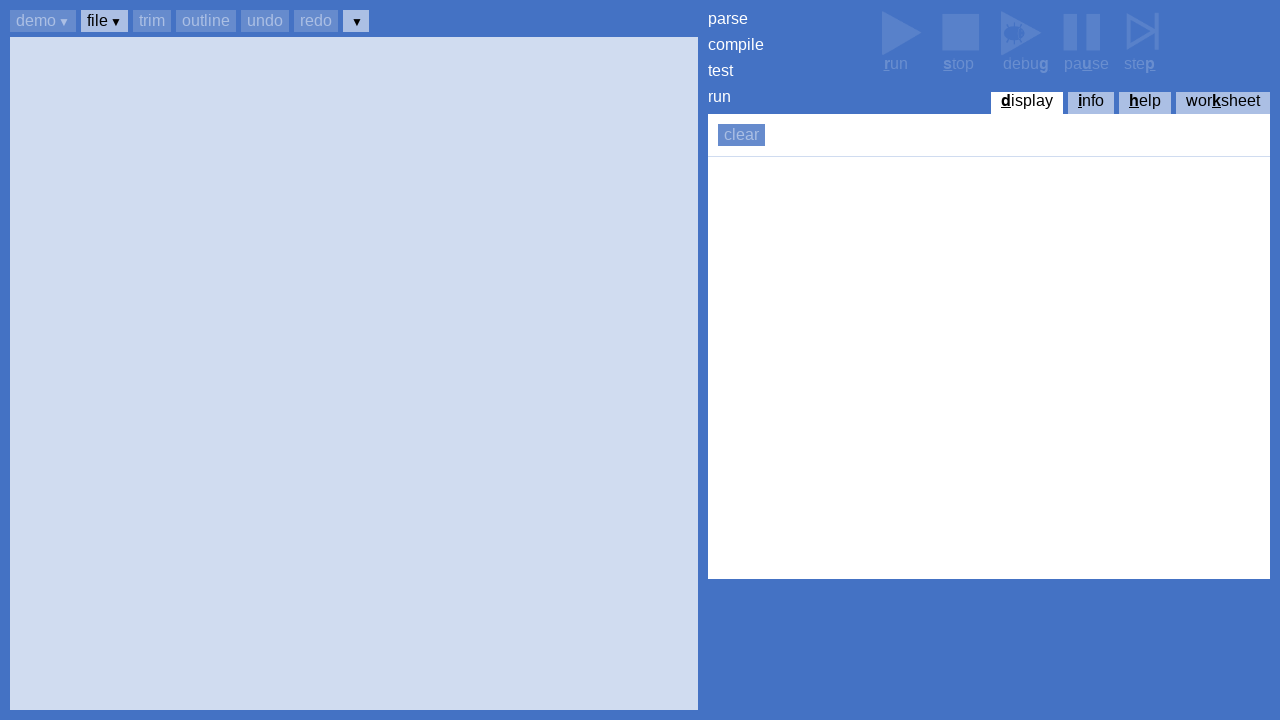

Pressed Tab to navigate to clear button in display panel
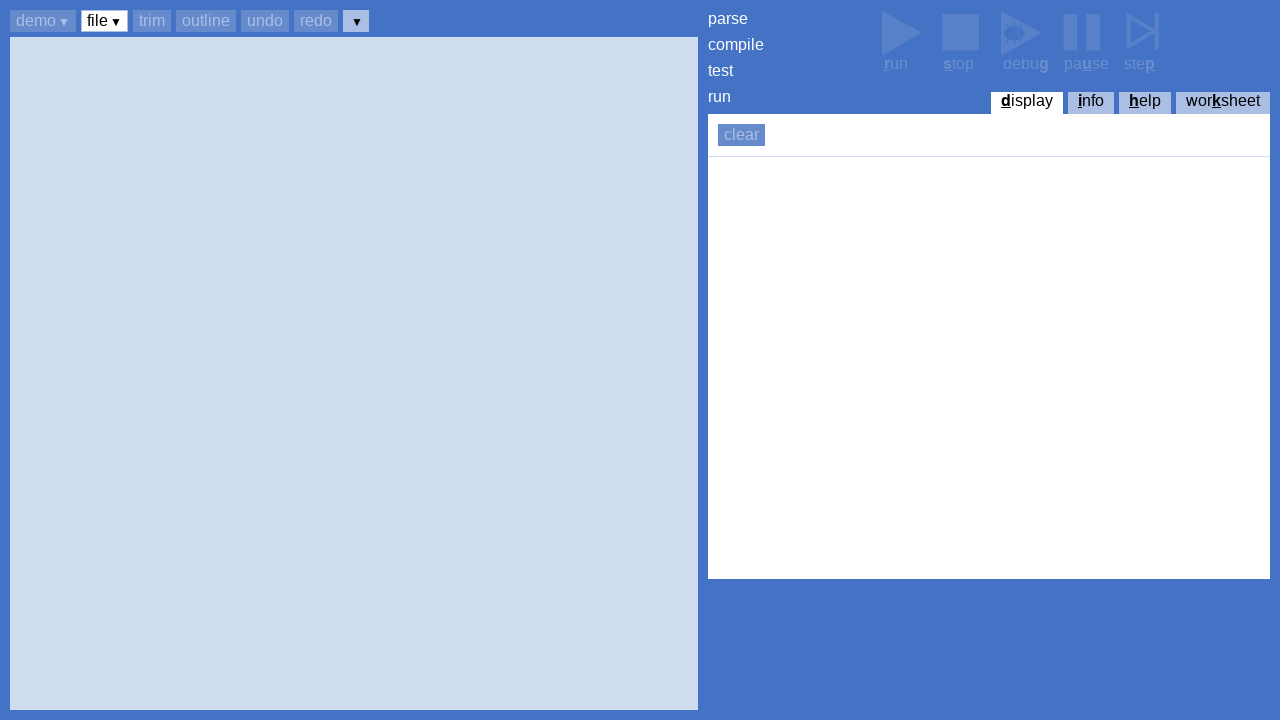

Pressed Ctrl+Shift+K to switch to worksheets panel
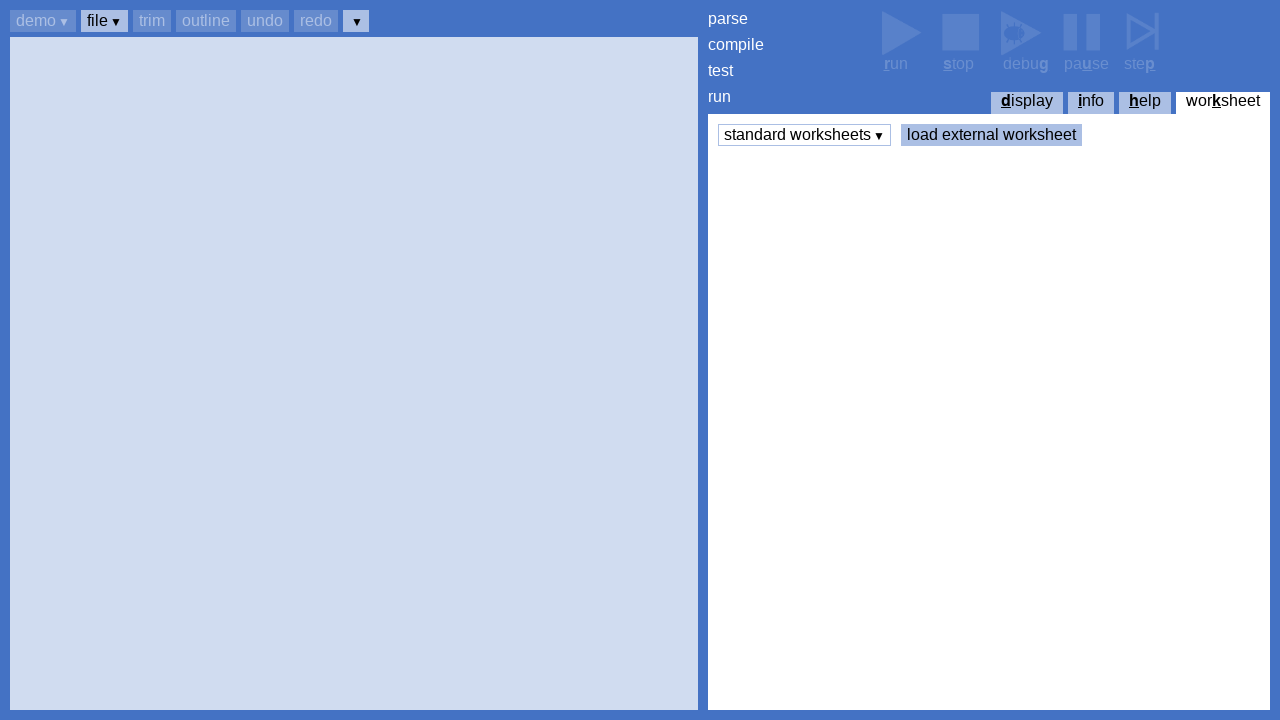

Pressed Tab to navigate to load external worksheet button
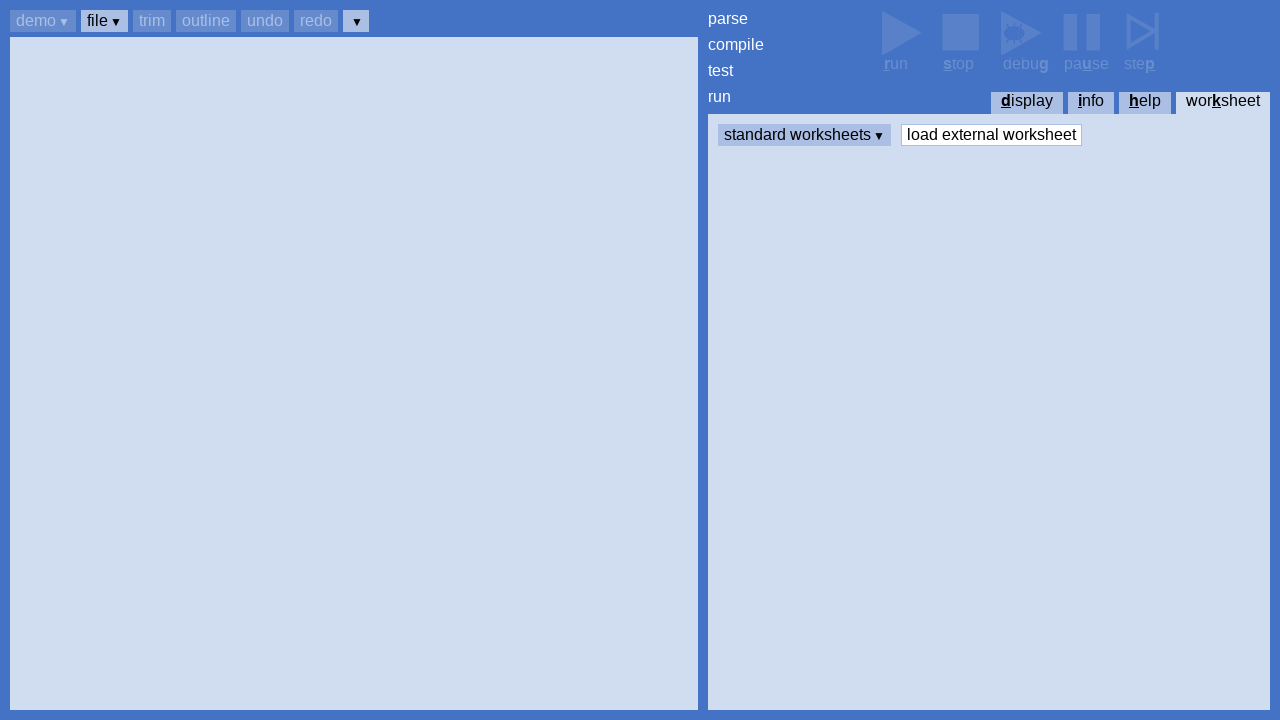

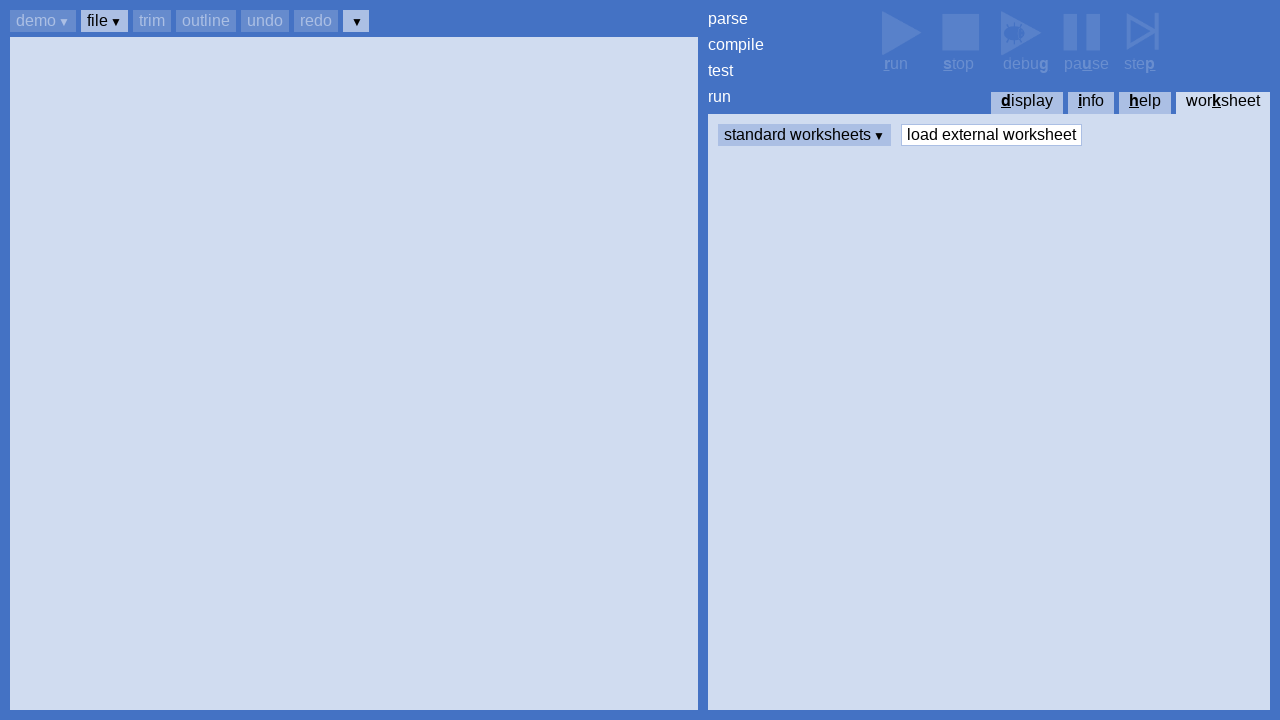